Tests drag and drop functionality by dragging an element from source to target within an iframe

Starting URL: http://jqueryui.com/droppable/

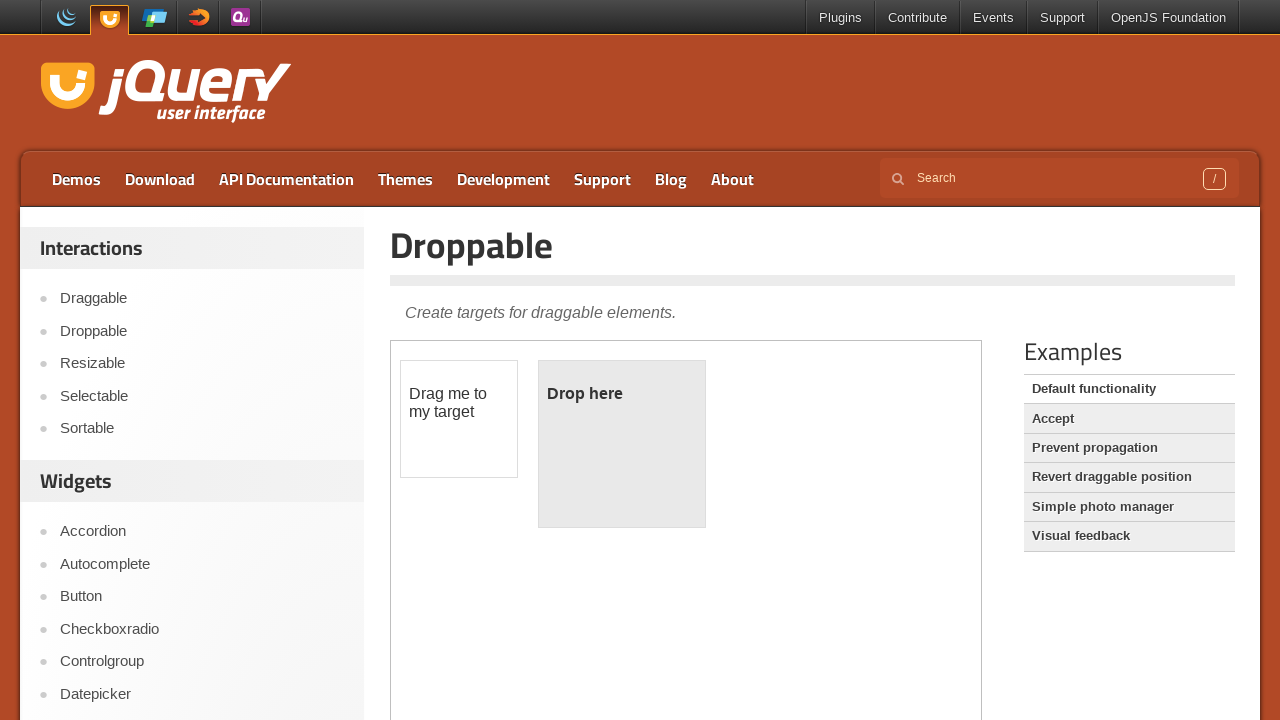

Located the demo frame containing drag and drop elements
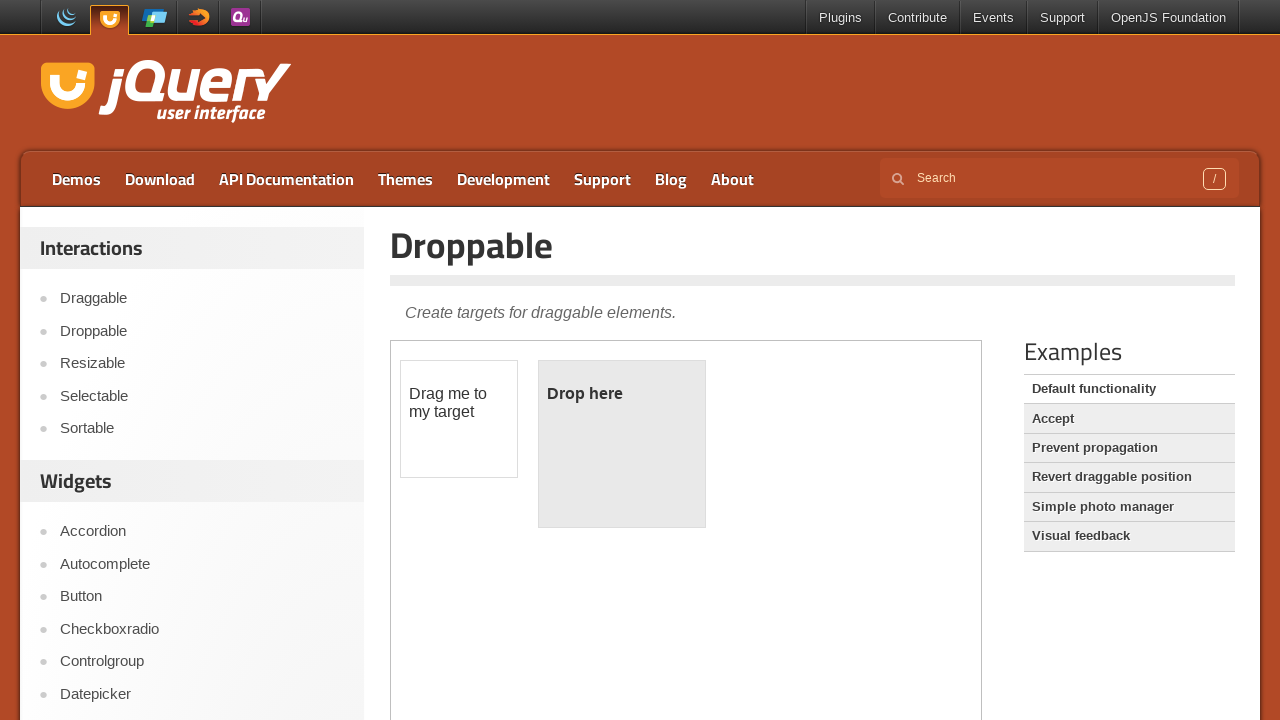

Located the draggable element
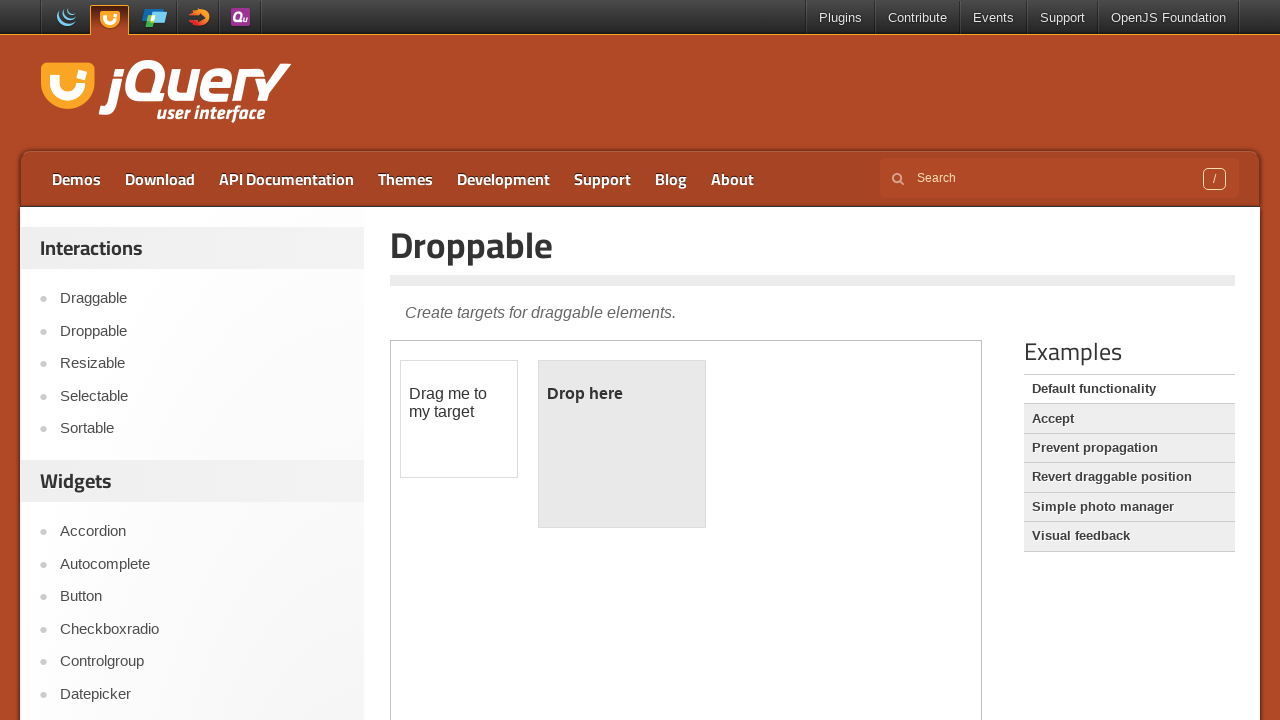

Located the droppable target element
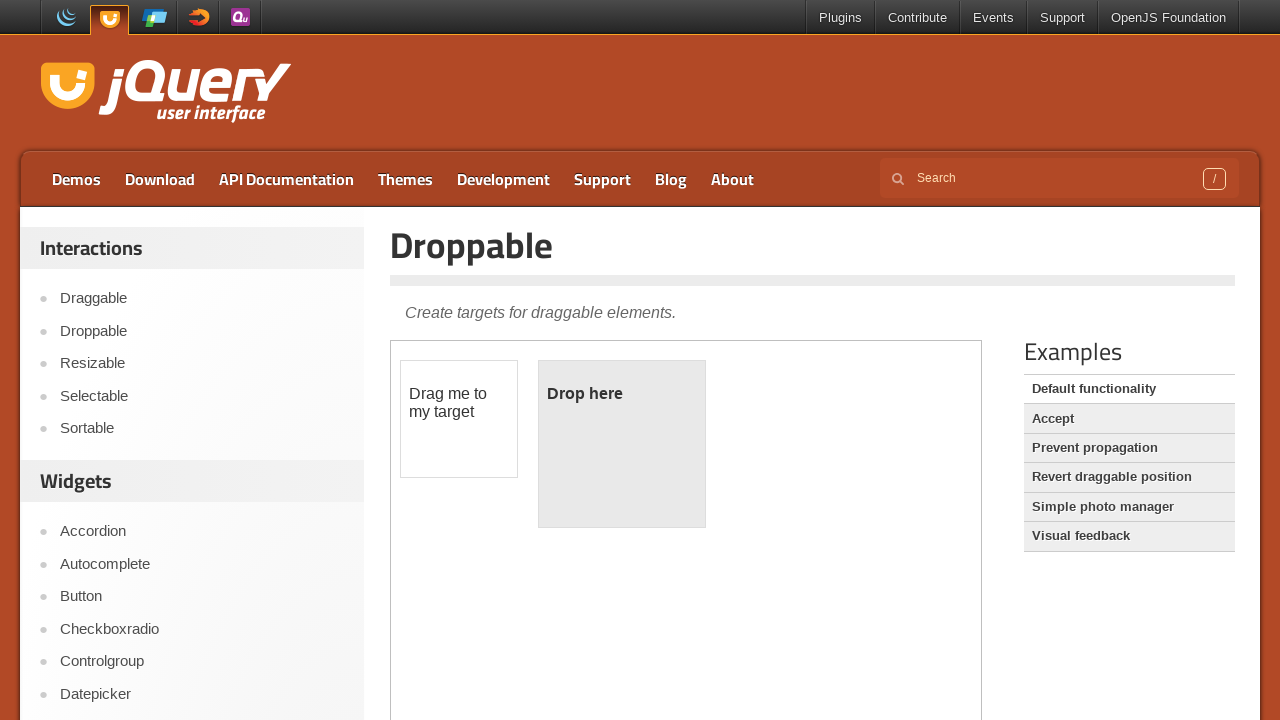

Dragged element from source to target droppable area at (622, 444)
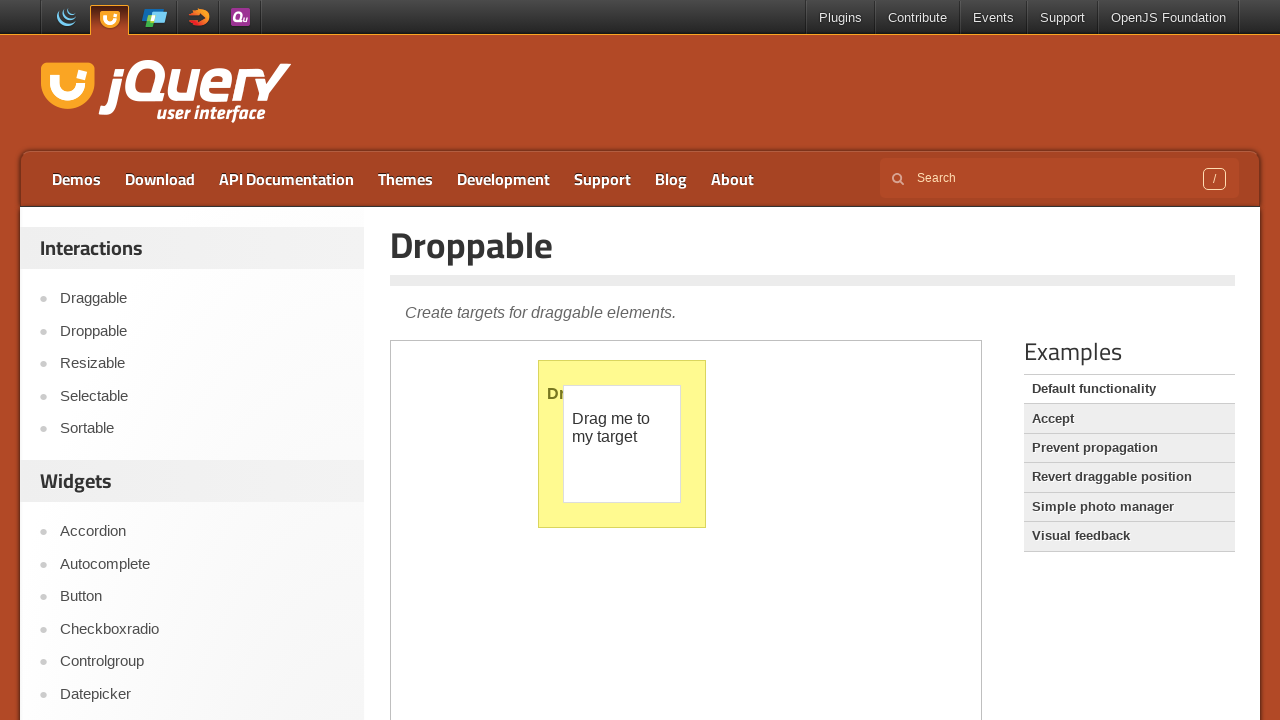

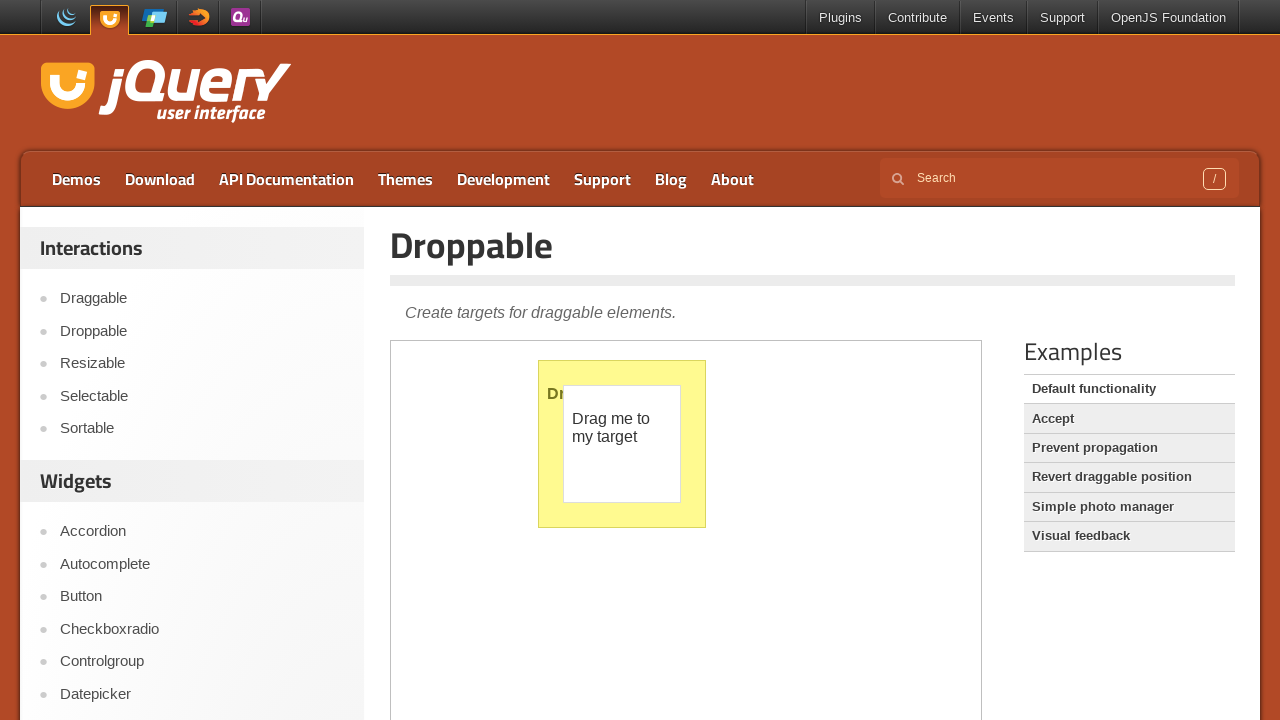